Tests table sorting functionality on a products/offers page by clicking on the first column header to sort the table and verifying the table content loads.

Starting URL: https://rahulshettyacademy.com/seleniumPractise/#/offers

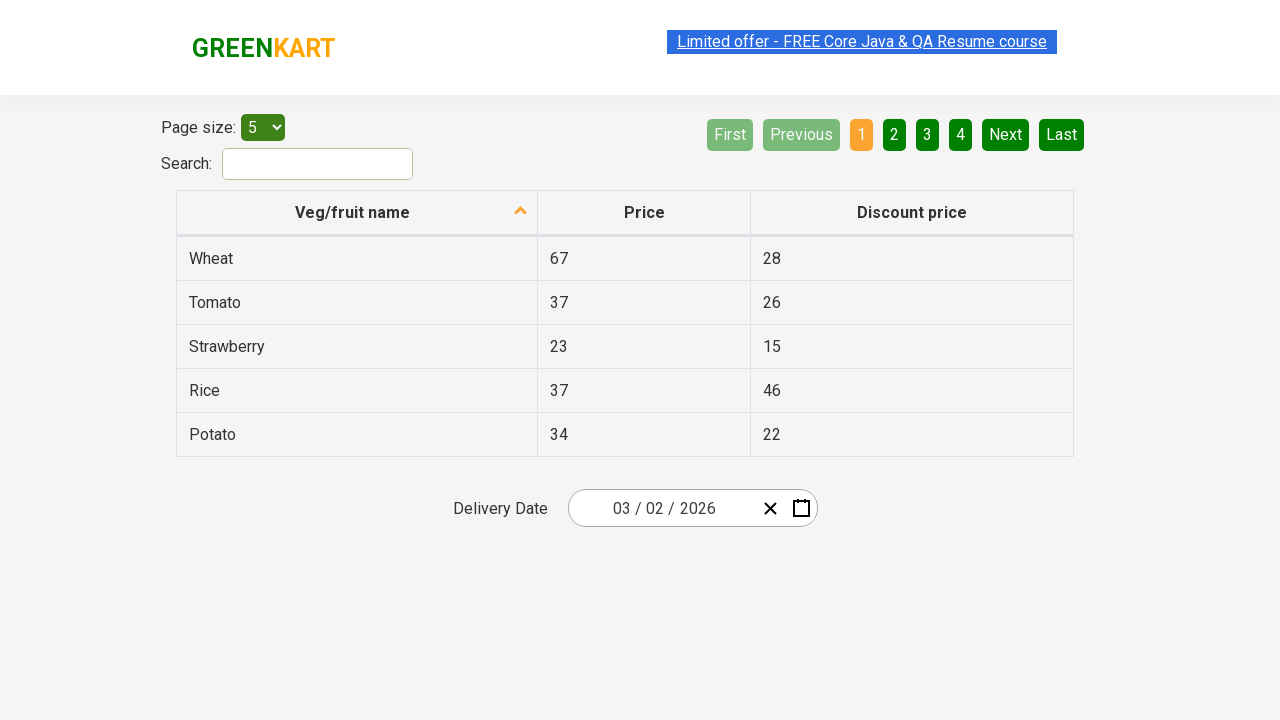

Table header loaded - first column header is present
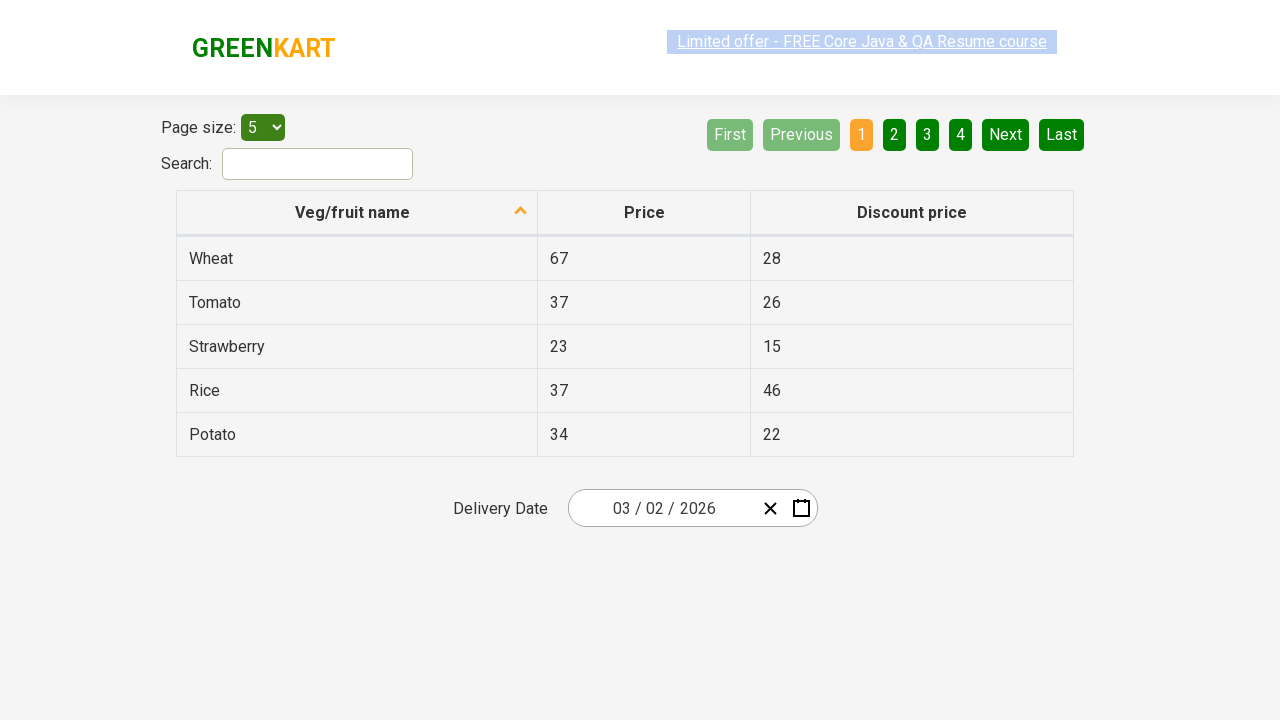

Clicked first column header to sort the table at (357, 213) on xpath=//table/thead/tr/th[1]
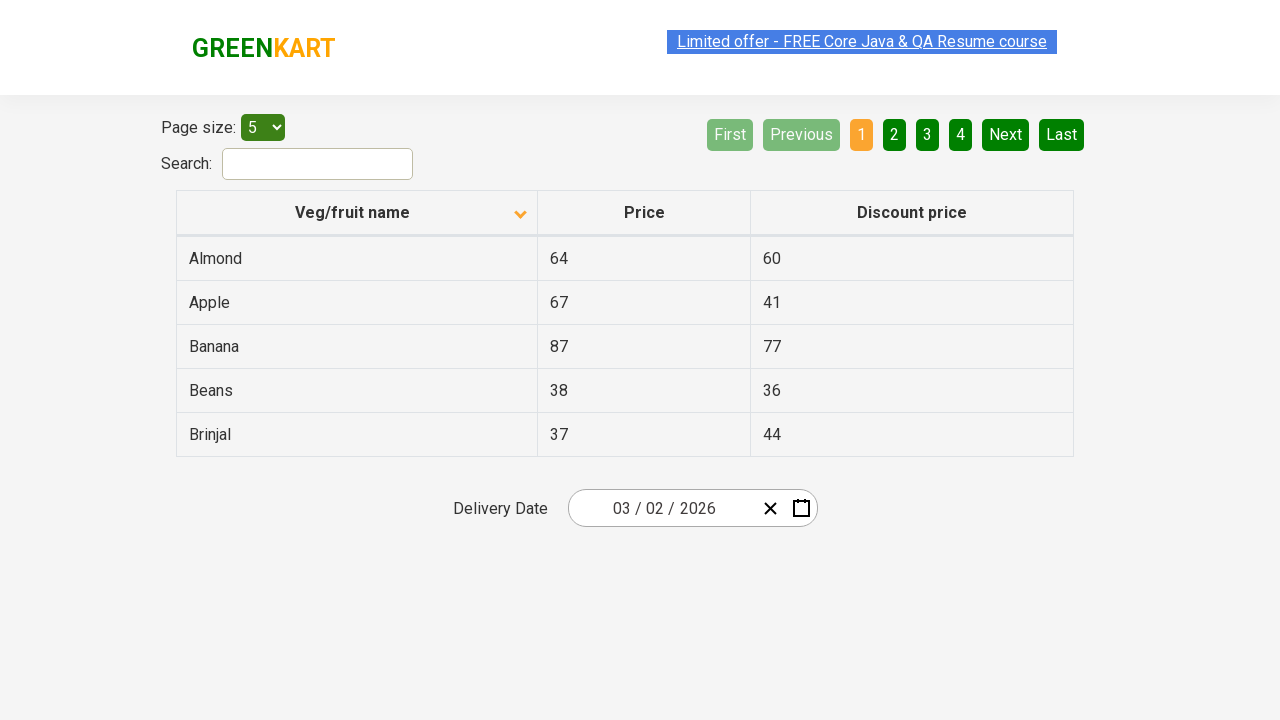

Table content loaded after sorting - first row is present
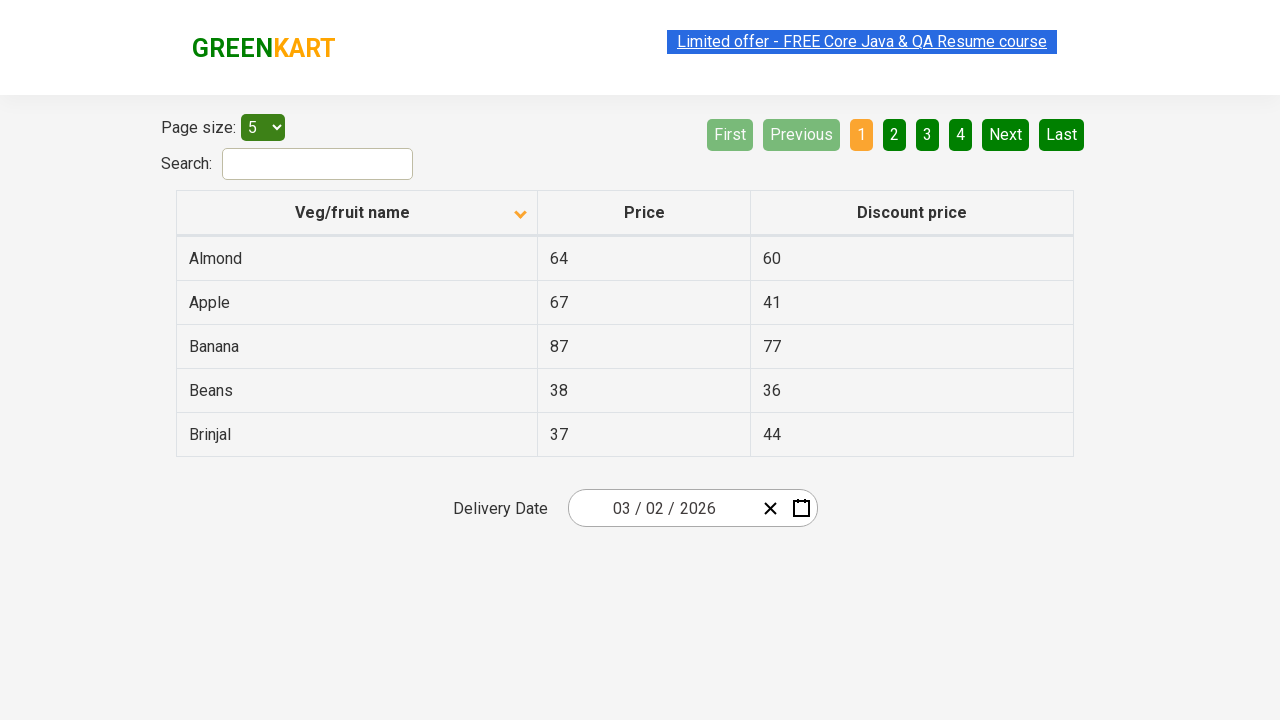

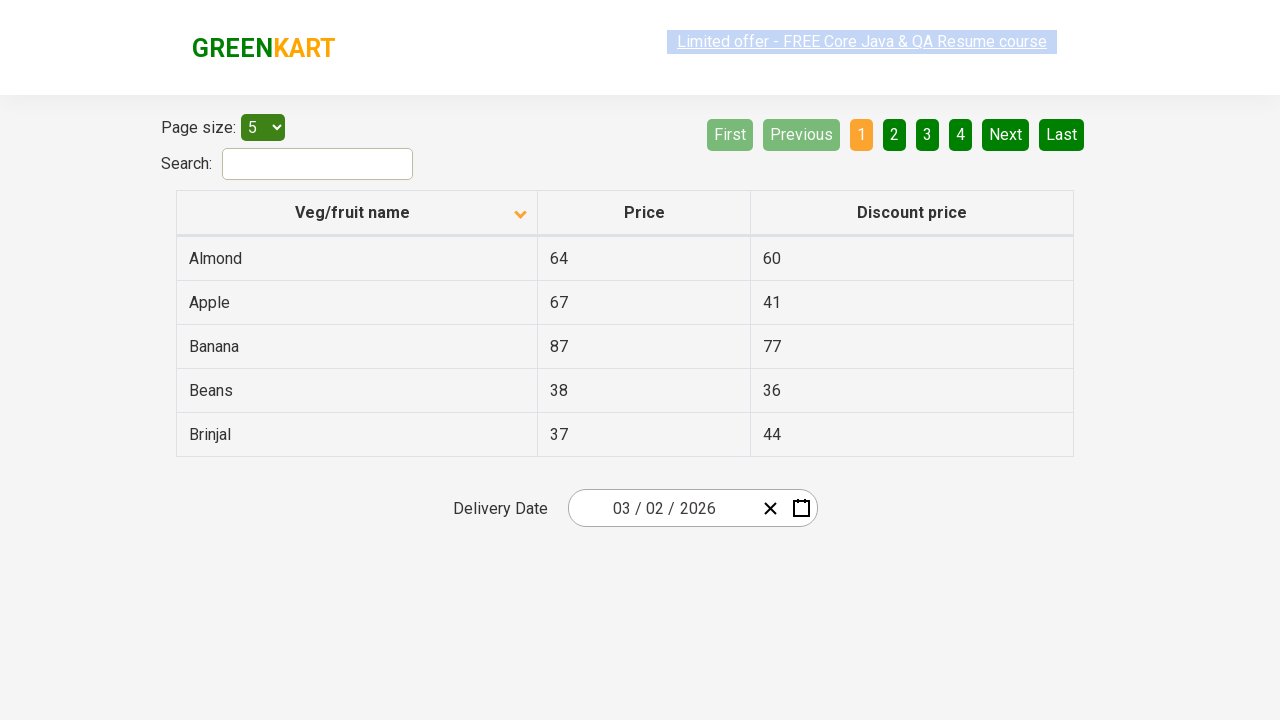